Tests JavaScript alert handling by clicking buttons that trigger different types of alerts (simple alert, confirm dialog, and prompt dialog) and interacting with each alert type appropriately.

Starting URL: https://the-internet.herokuapp.com/javascript_alerts

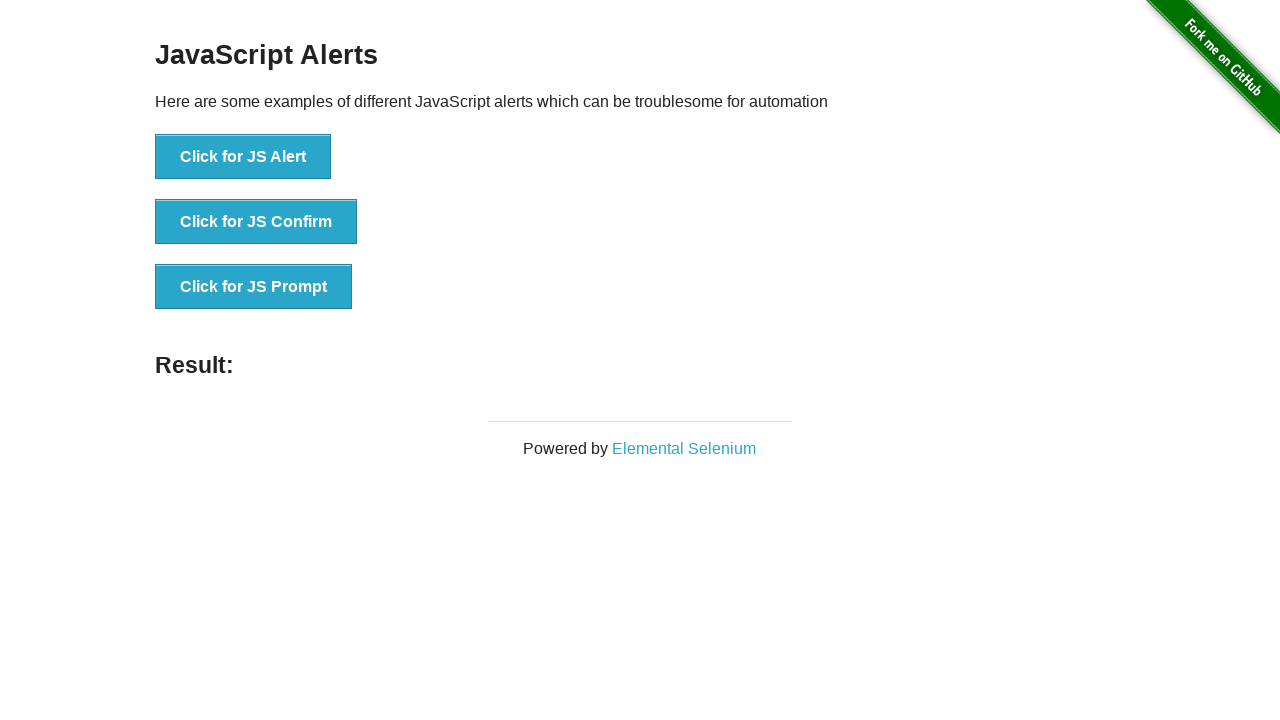

Clicked button to trigger simple JavaScript alert at (243, 157) on xpath=//button[@onclick='jsAlert()']
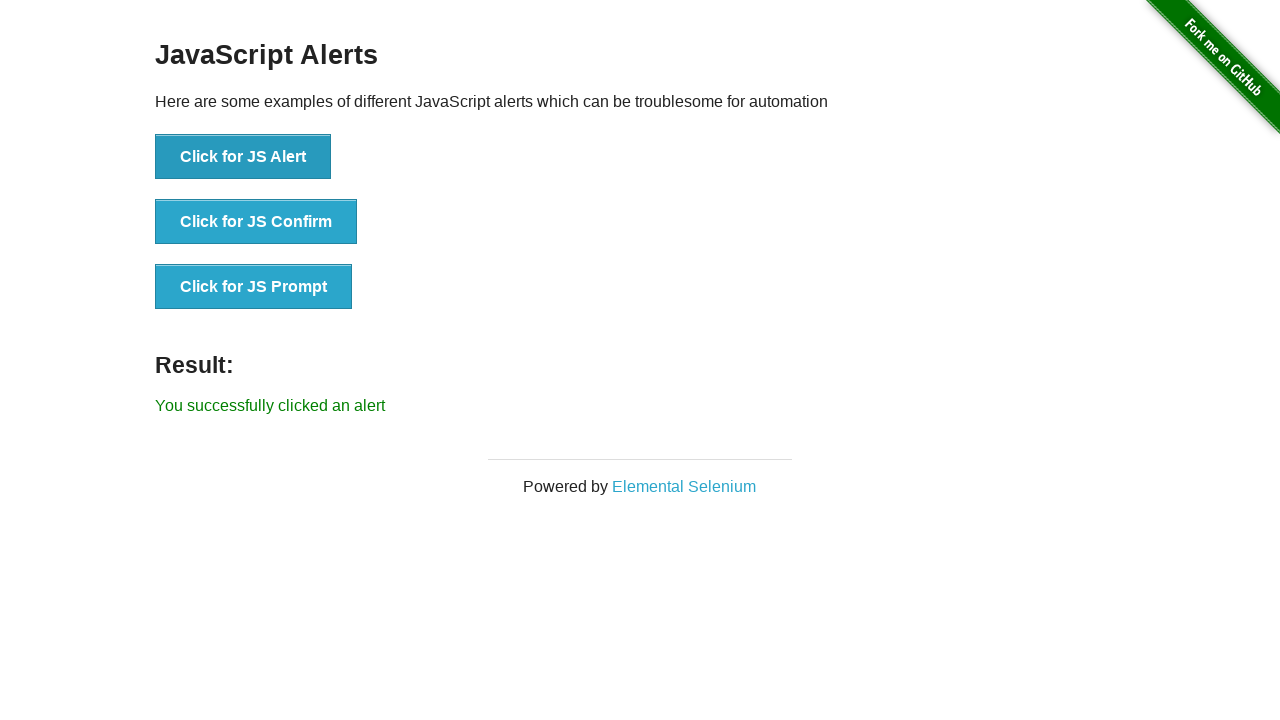

Set up dialog handler to accept alerts and clicked simple alert button at (243, 157) on xpath=//button[@onclick='jsAlert()']
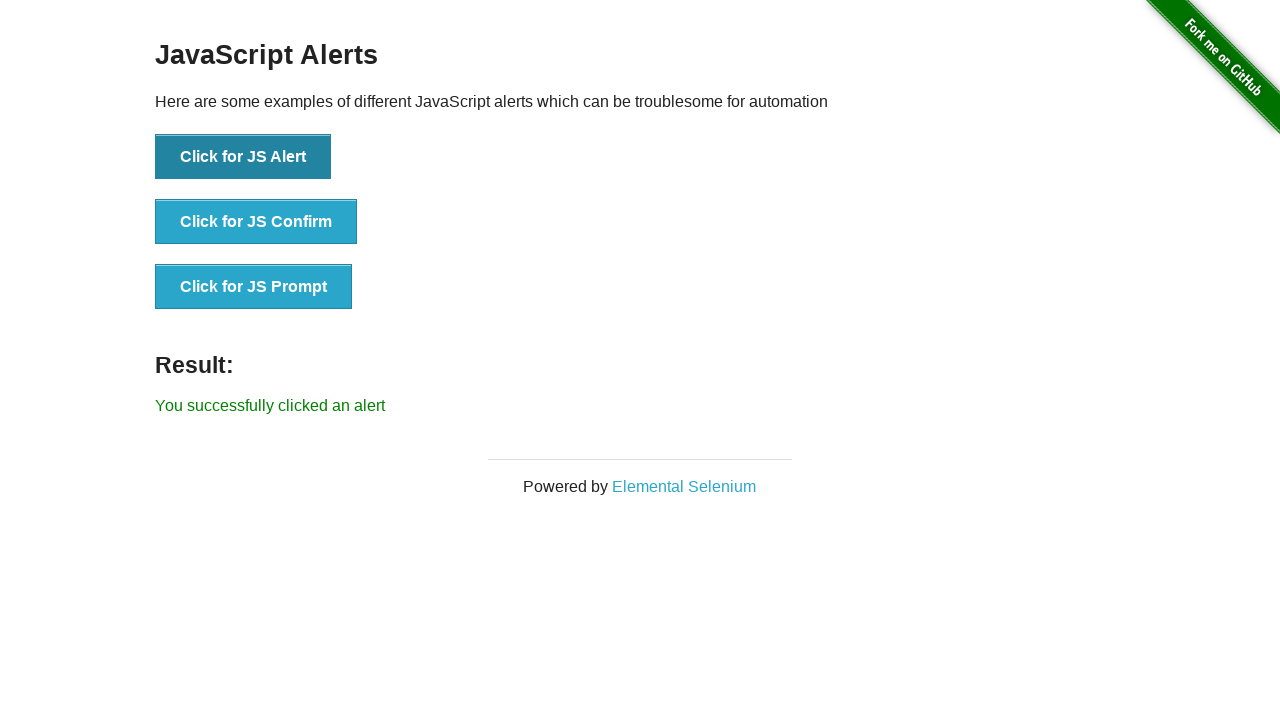

Set up dialog handler to dismiss confirm dialogs and clicked confirm button at (256, 222) on xpath=//button[@onclick='jsConfirm()']
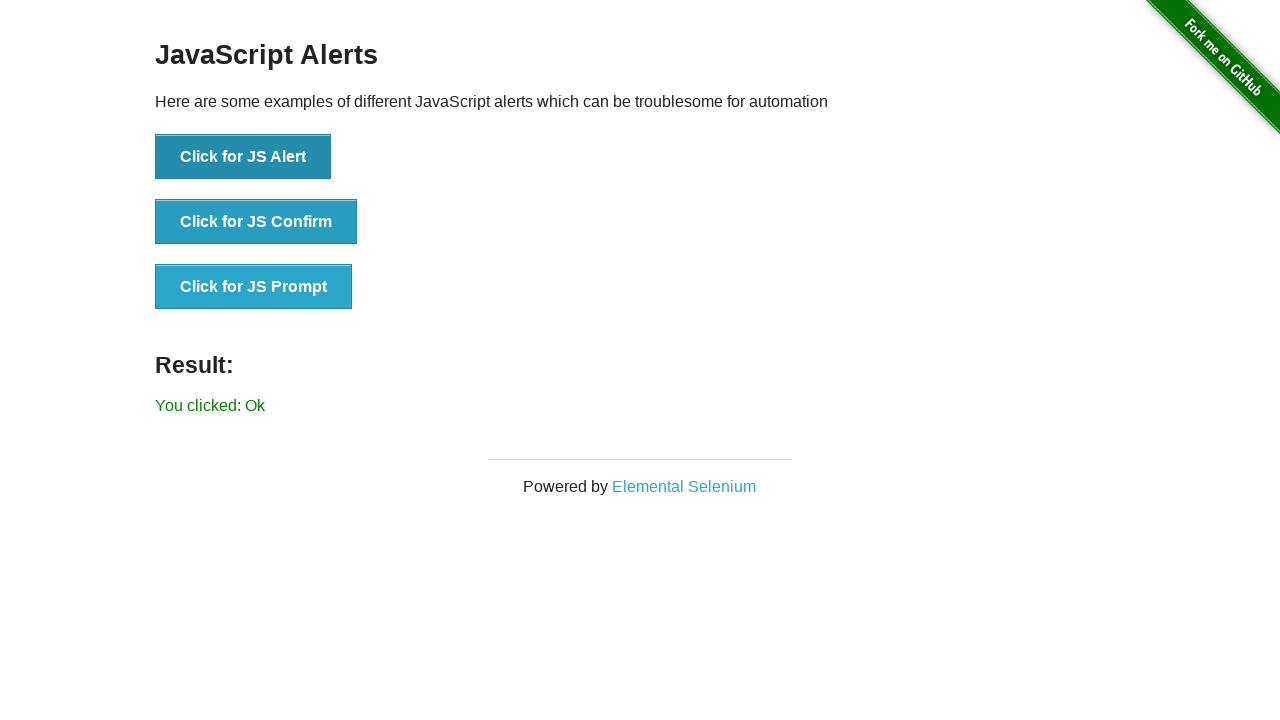

Set up dialog handler to accept prompt with text 'Hello' and clicked prompt button at (254, 287) on xpath=//button[@onclick='jsPrompt()']
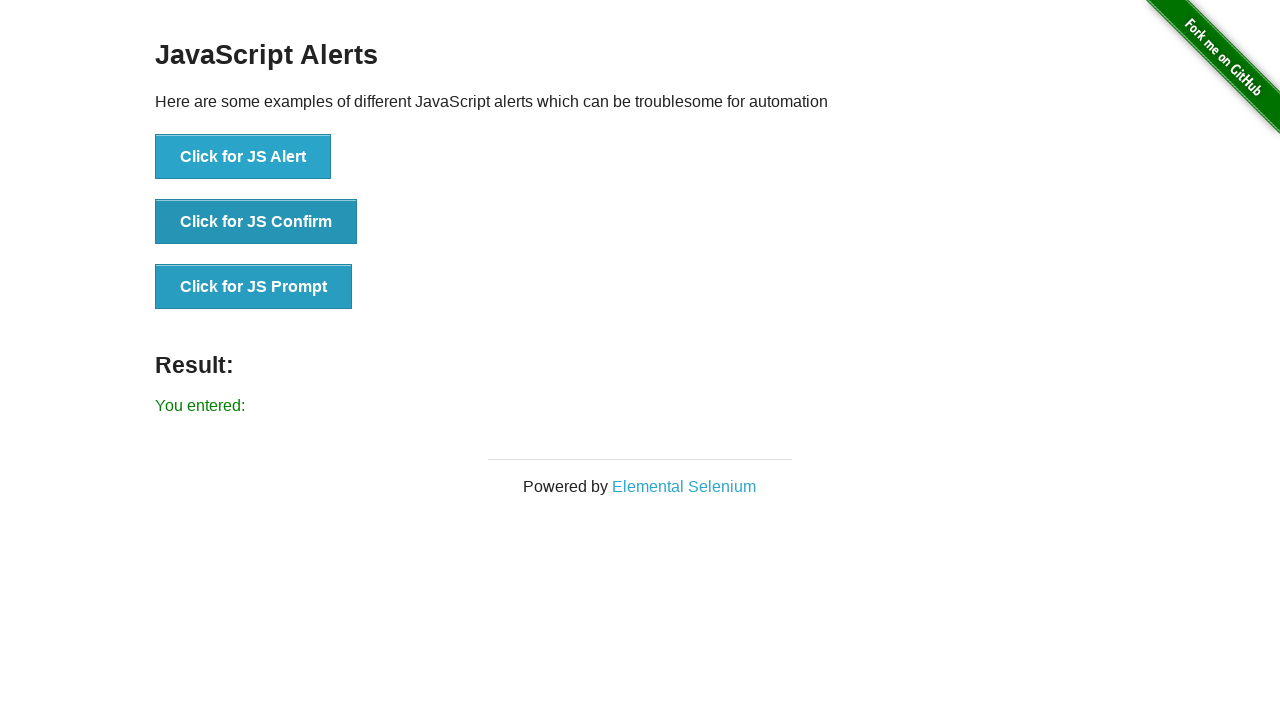

Alert result message displayed on page
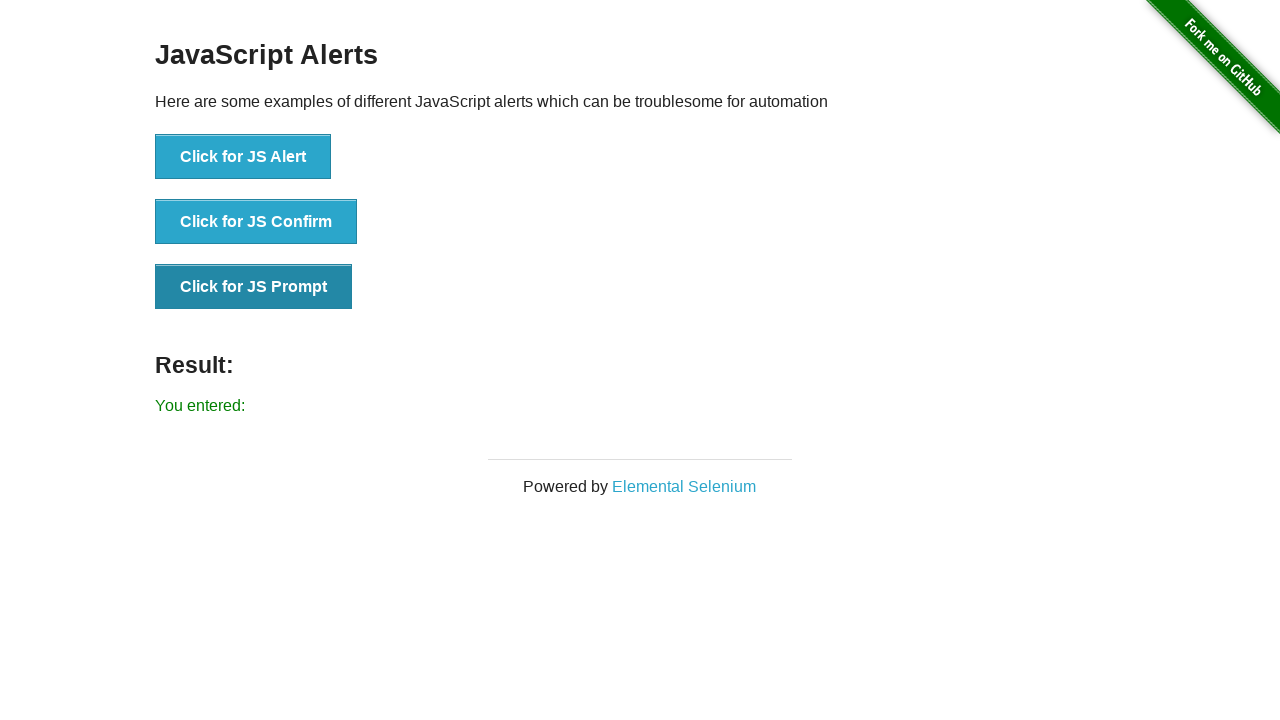

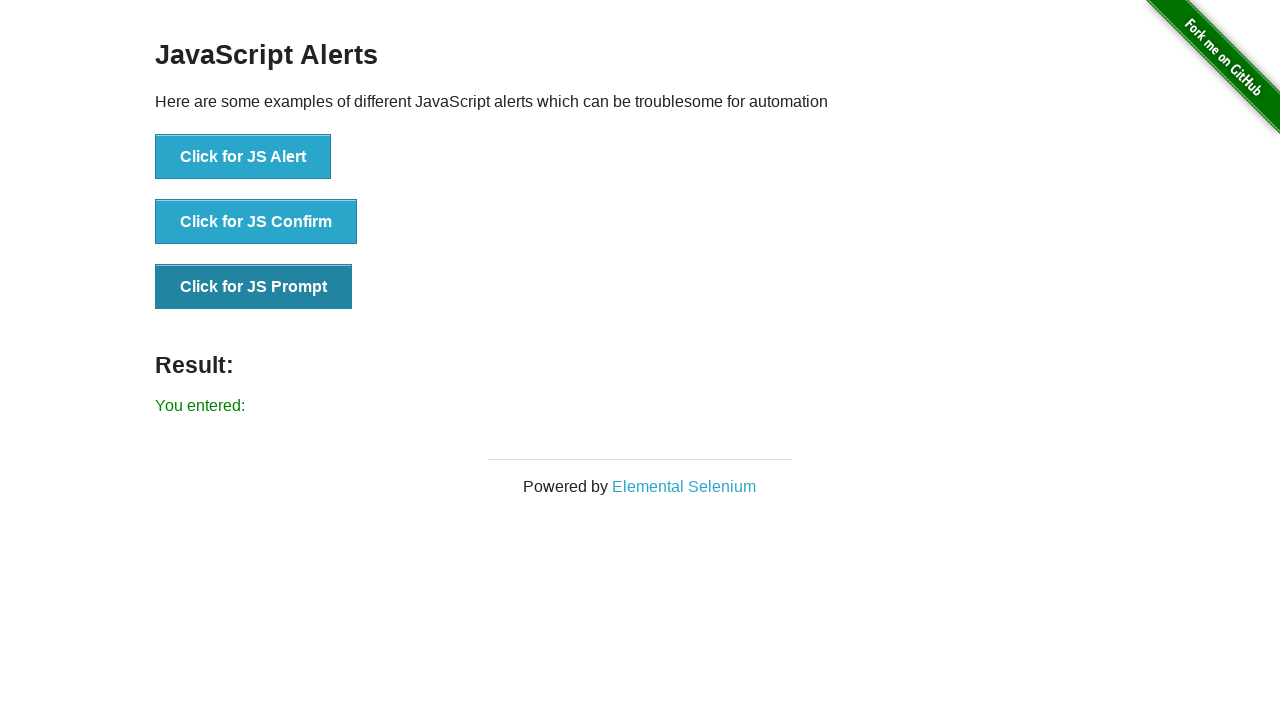